Tests navigation to the About page by clicking the About link in the navigation menu

Starting URL: http://www.python.org

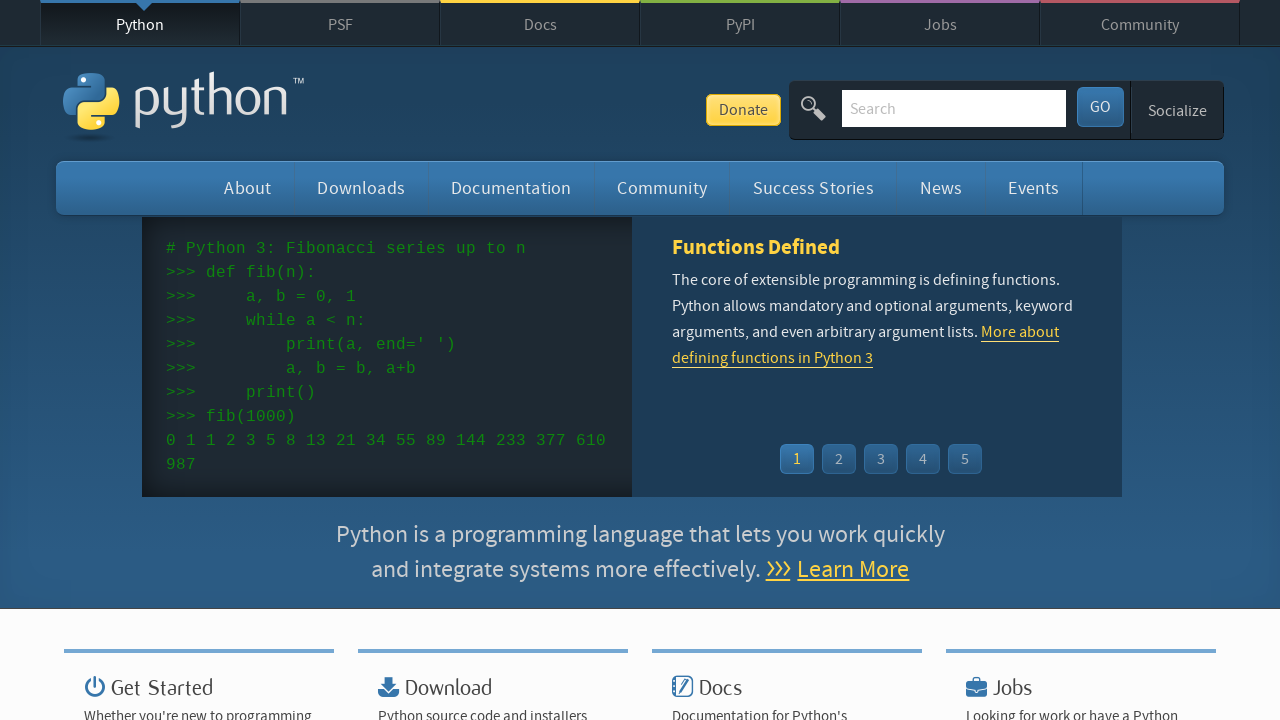

Clicked the About link in the navigation menu at (248, 188) on xpath=//li[@id='about']/a
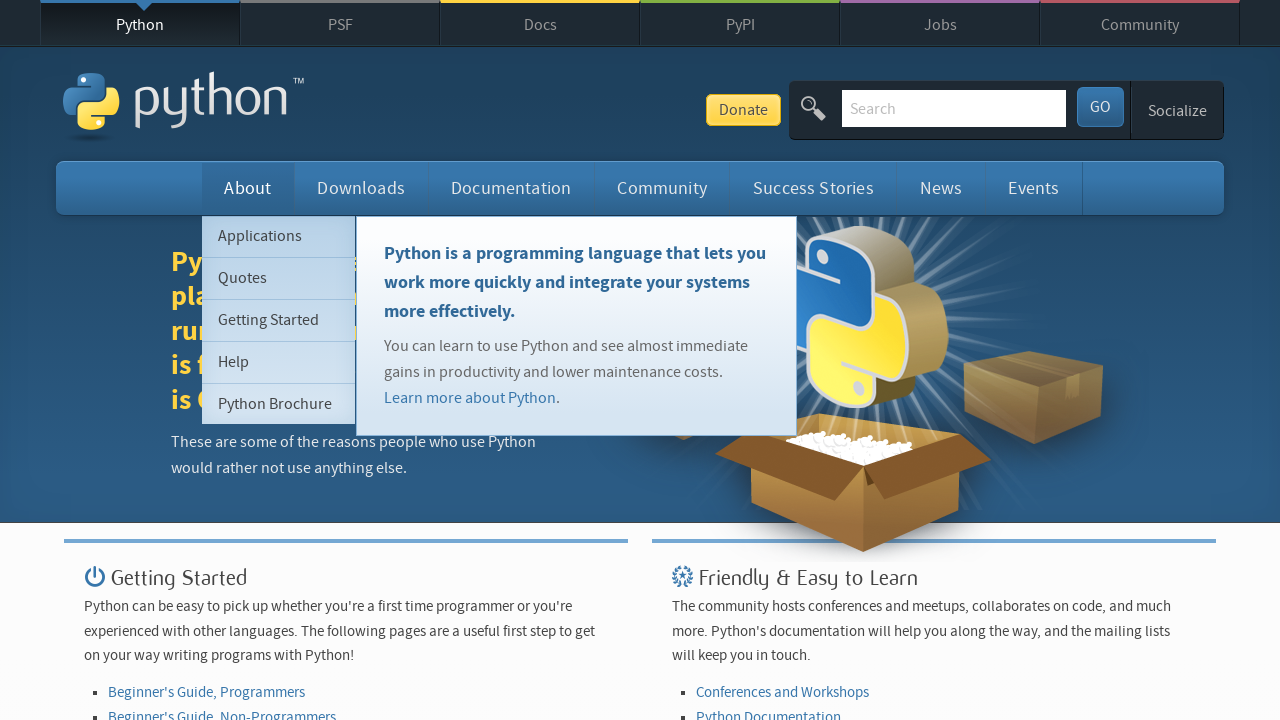

About page loaded and network became idle
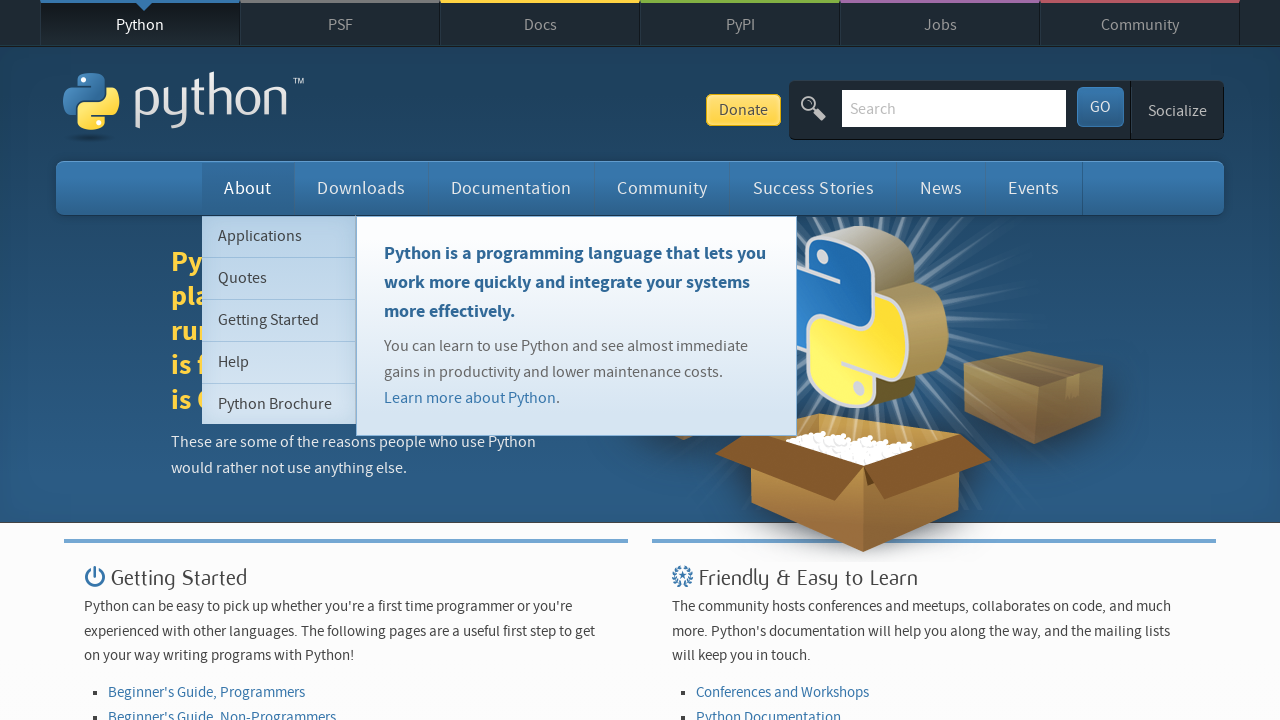

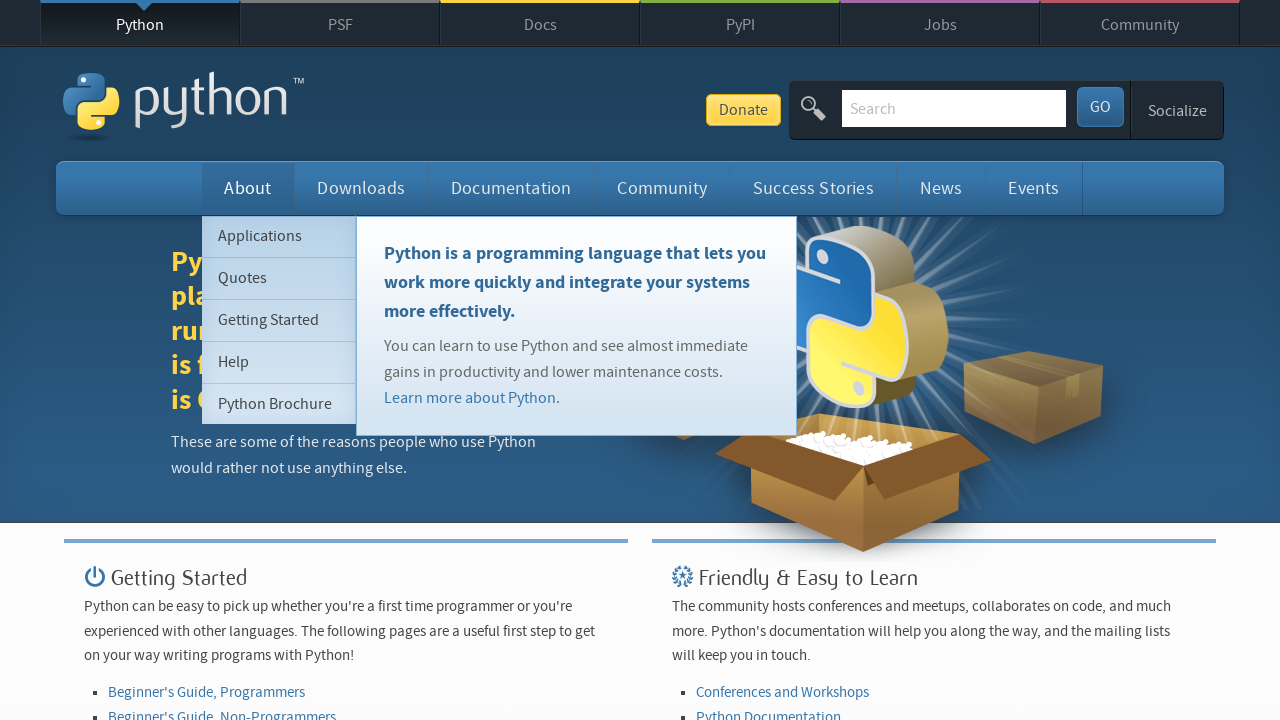